Tests dynamic controls by clicking Remove button, waiting for confirmation message, clicking Add button and verifying the element returns

Starting URL: https://the-internet.herokuapp.com/dynamic_controls

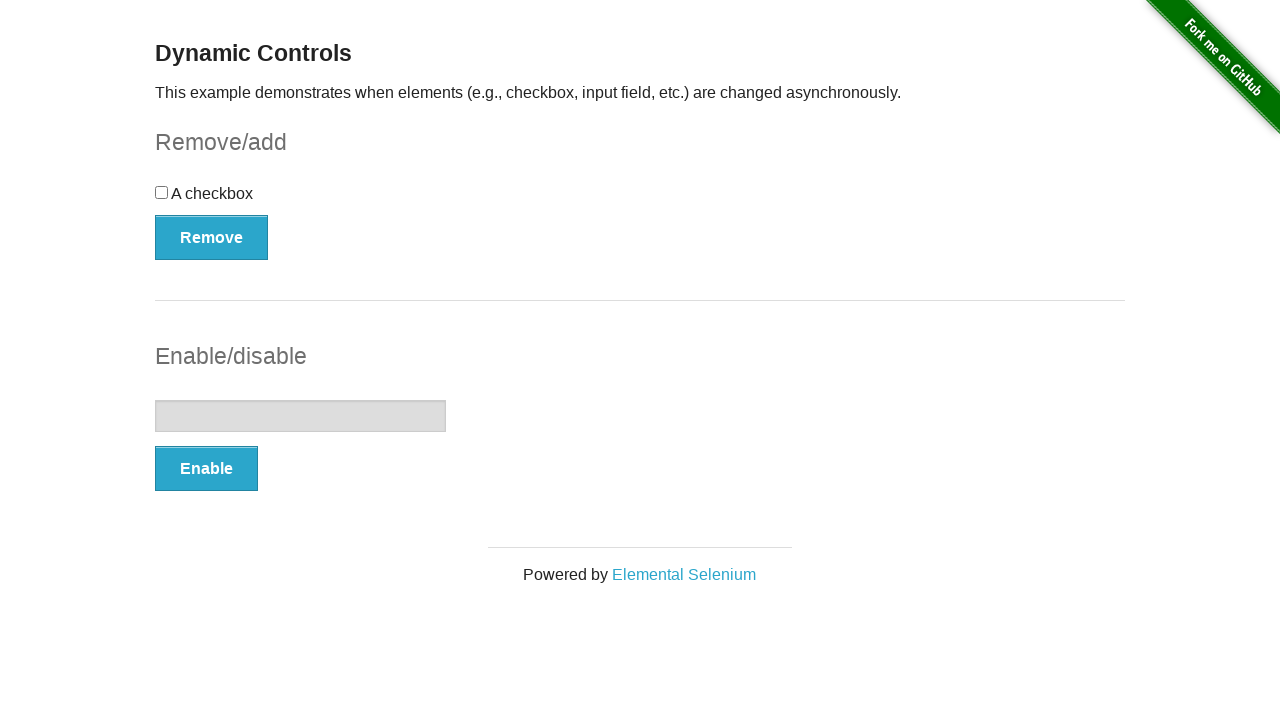

Clicked Remove button to trigger dynamic control removal at (212, 237) on button:has-text('Remove')
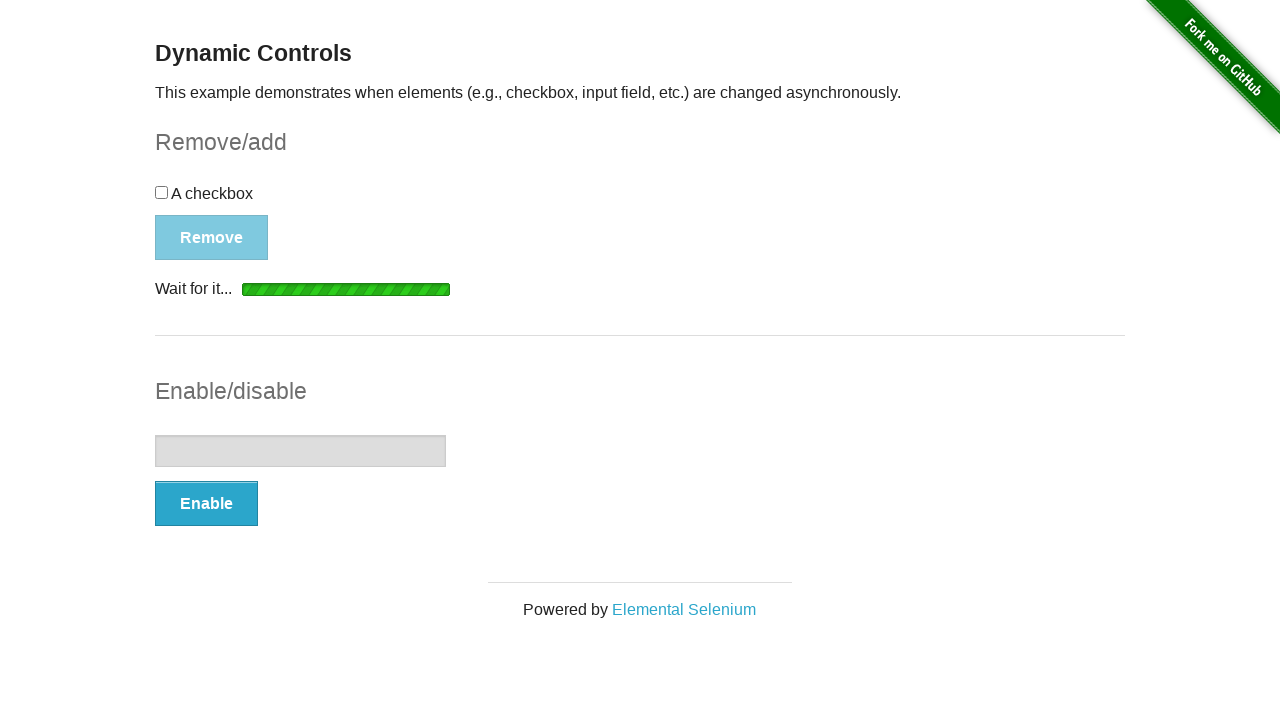

Confirmed 'It's gone!' message appeared after removal
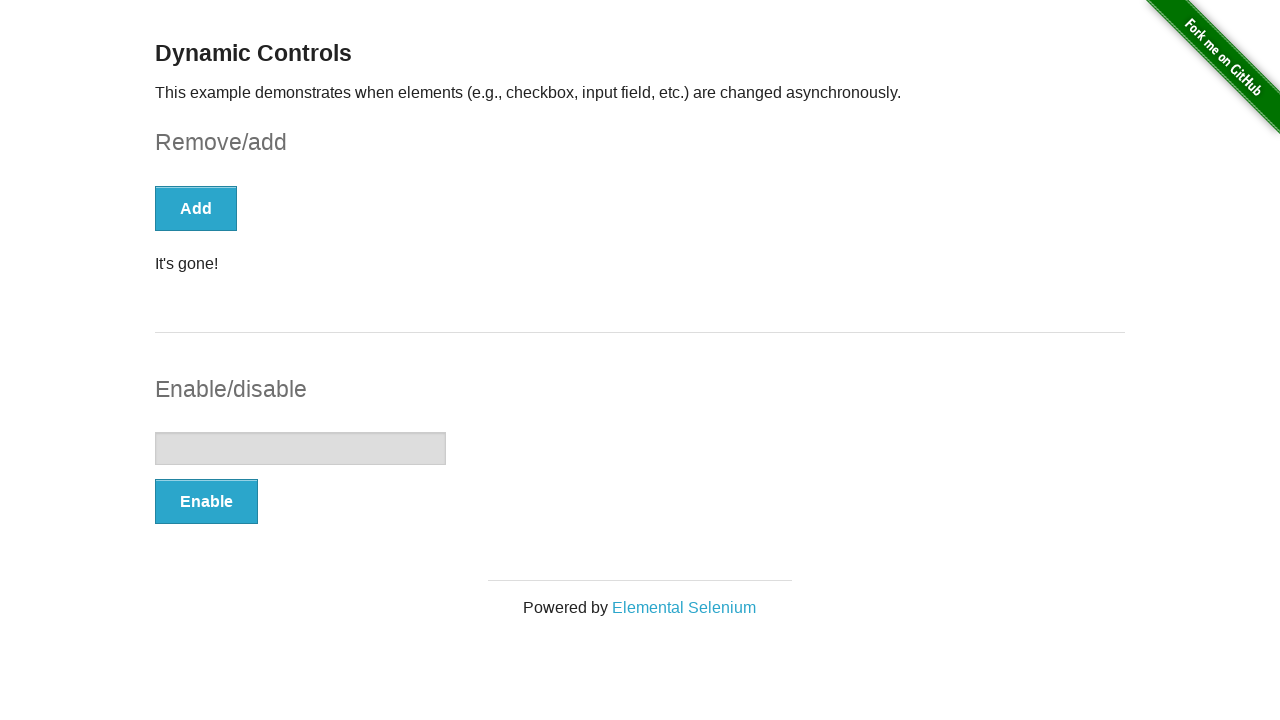

Clicked Add button to restore the dynamic control at (196, 208) on button:has-text('Add')
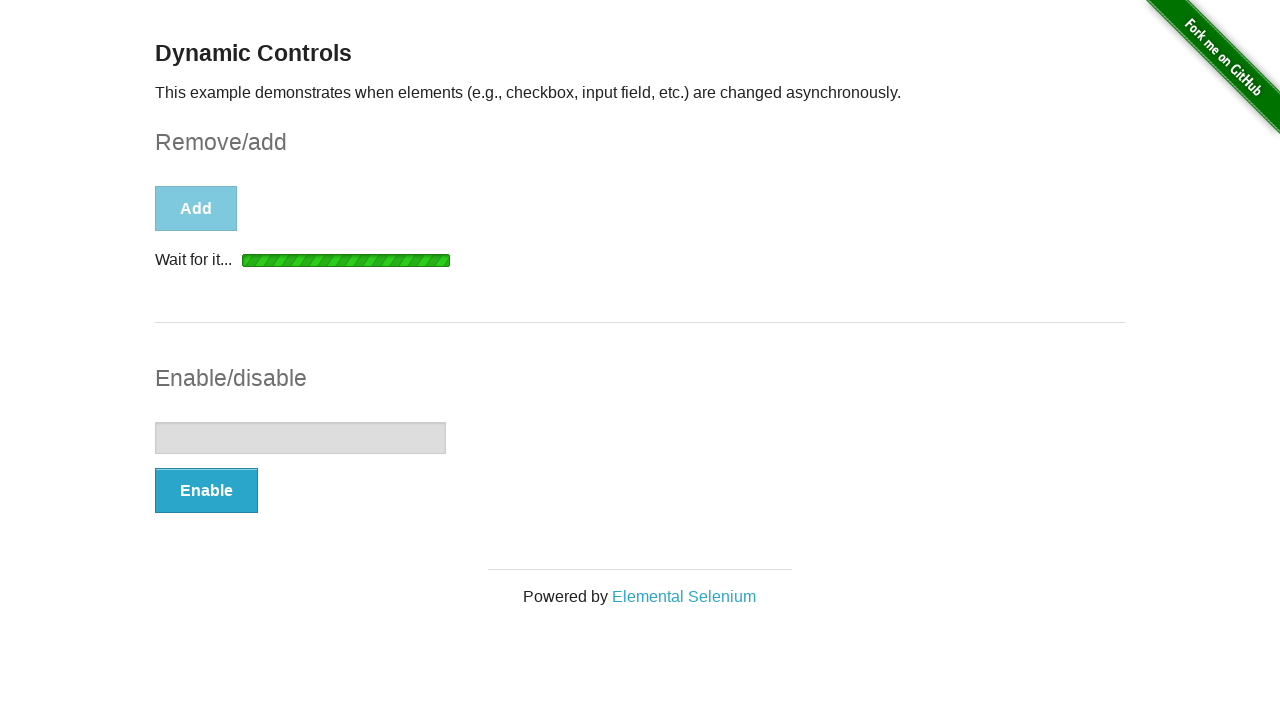

Confirmed 'It's back!' message appeared and element was restored
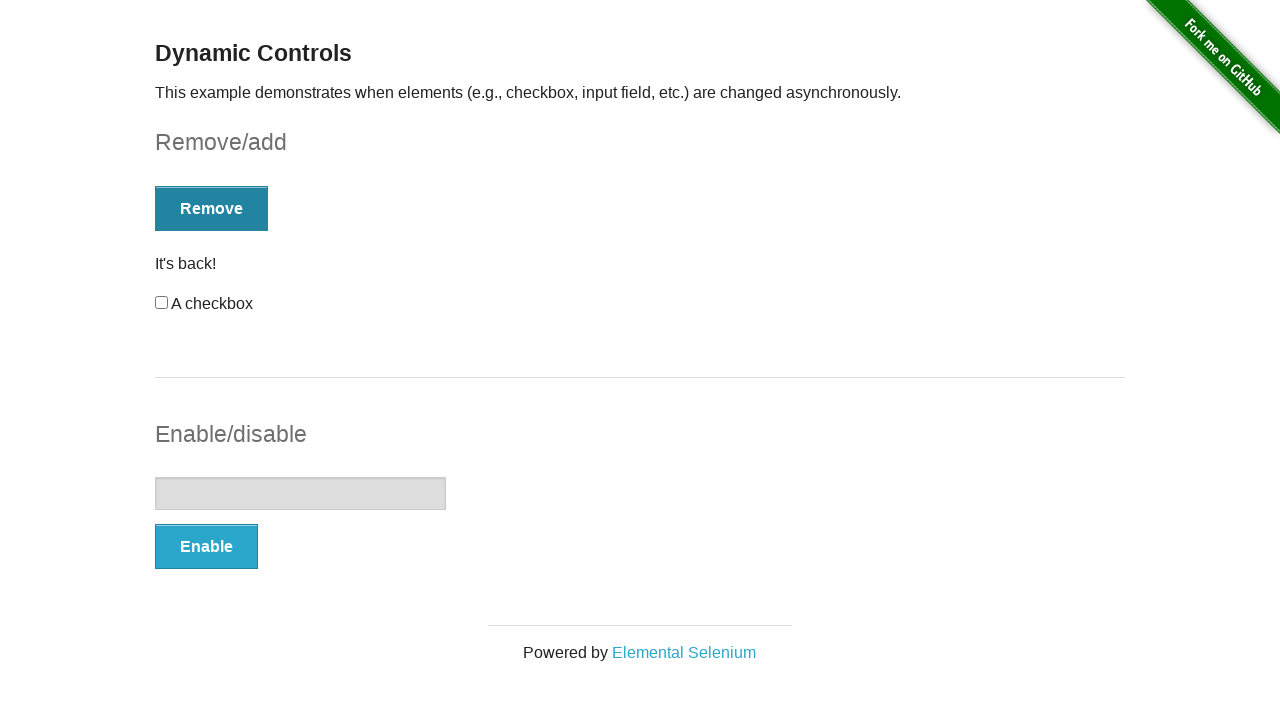

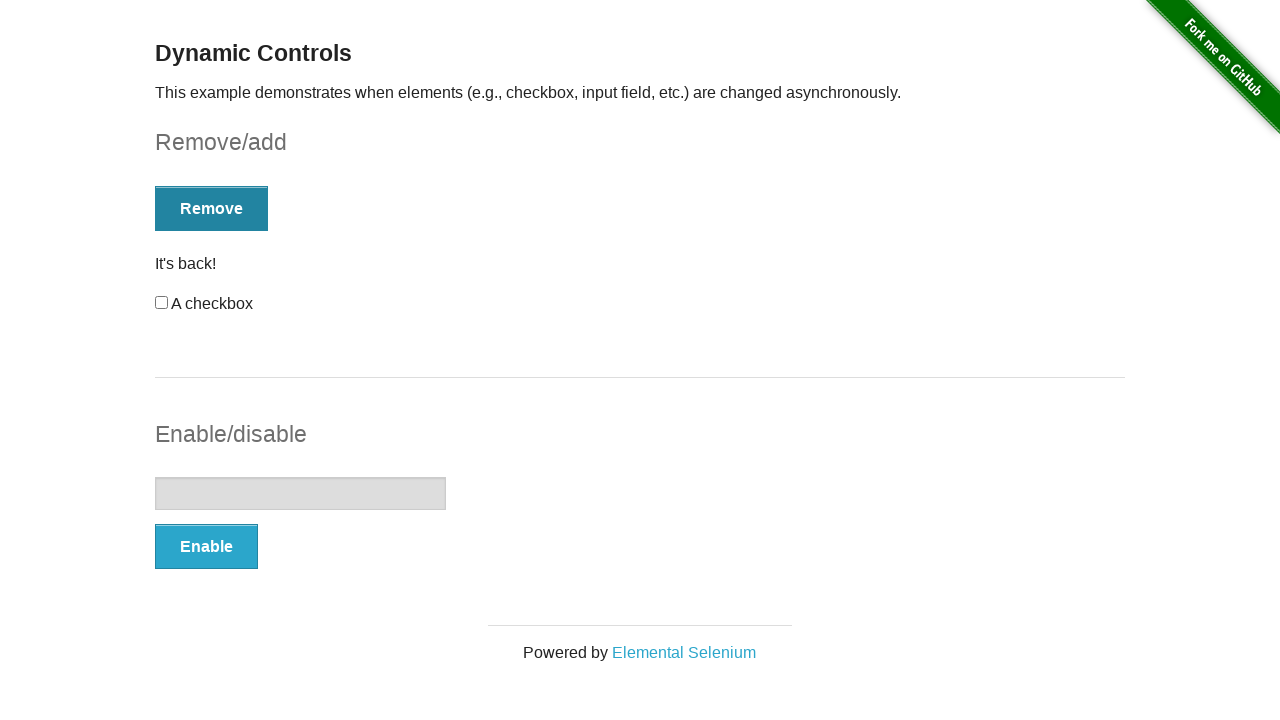